Navigates to the Demoblaze store website and verifies the page title

Starting URL: https://www.demoblaze.com/

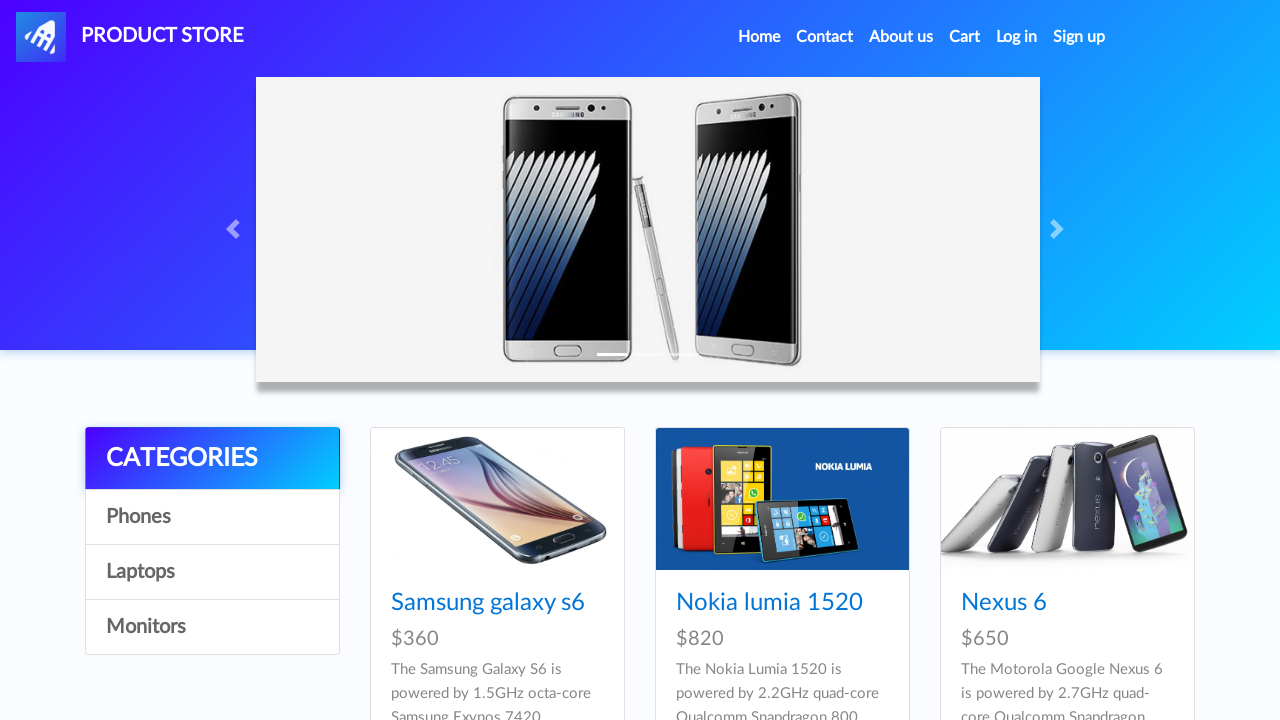

Retrieved page title
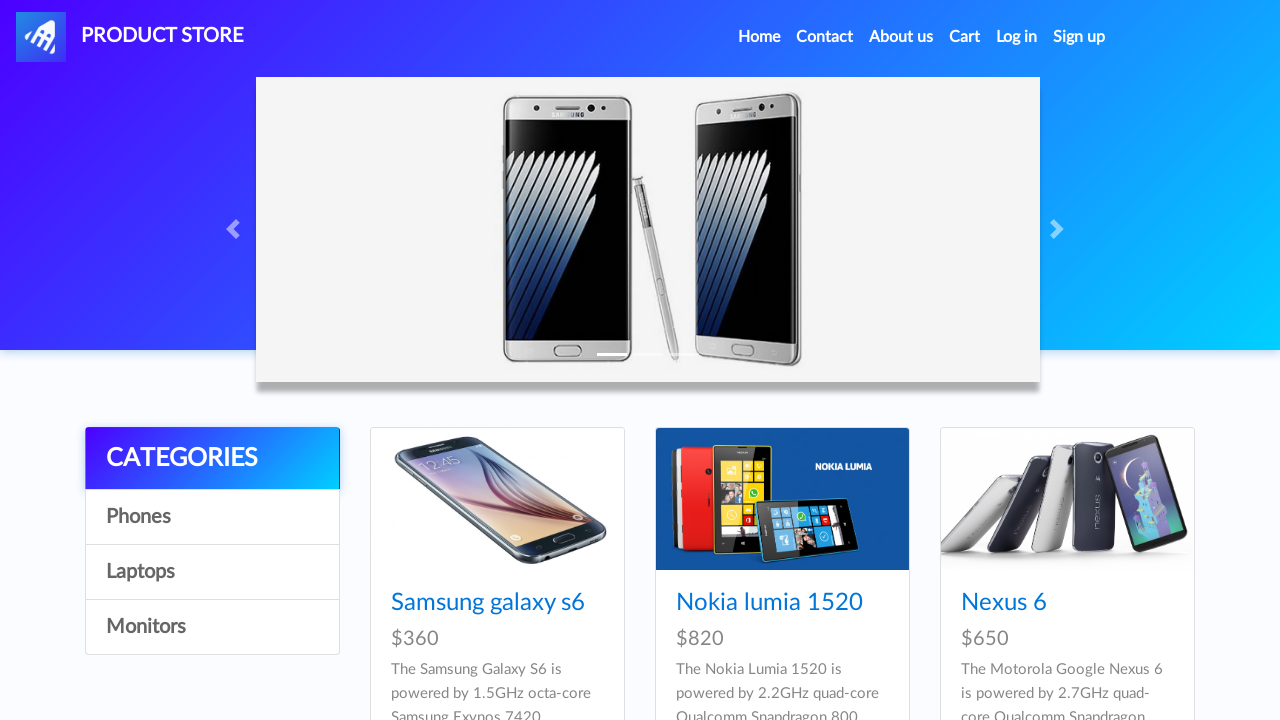

Verified page title is 'STORE' - correct website
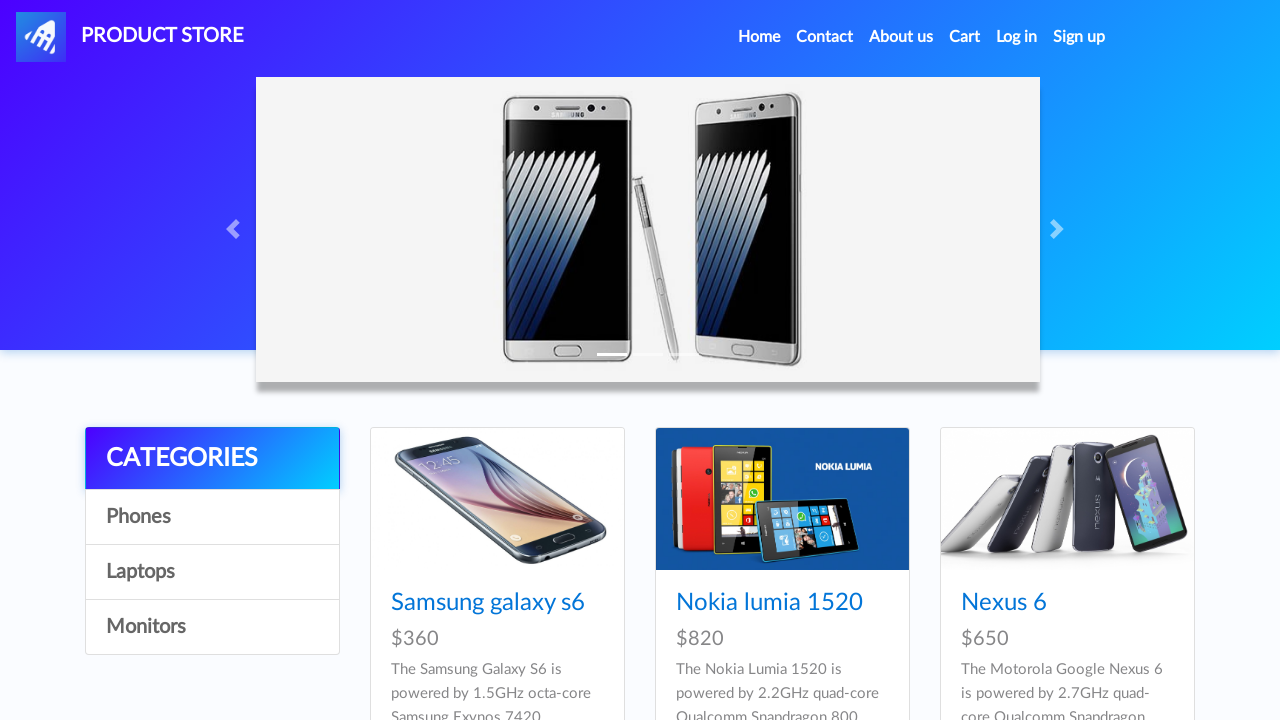

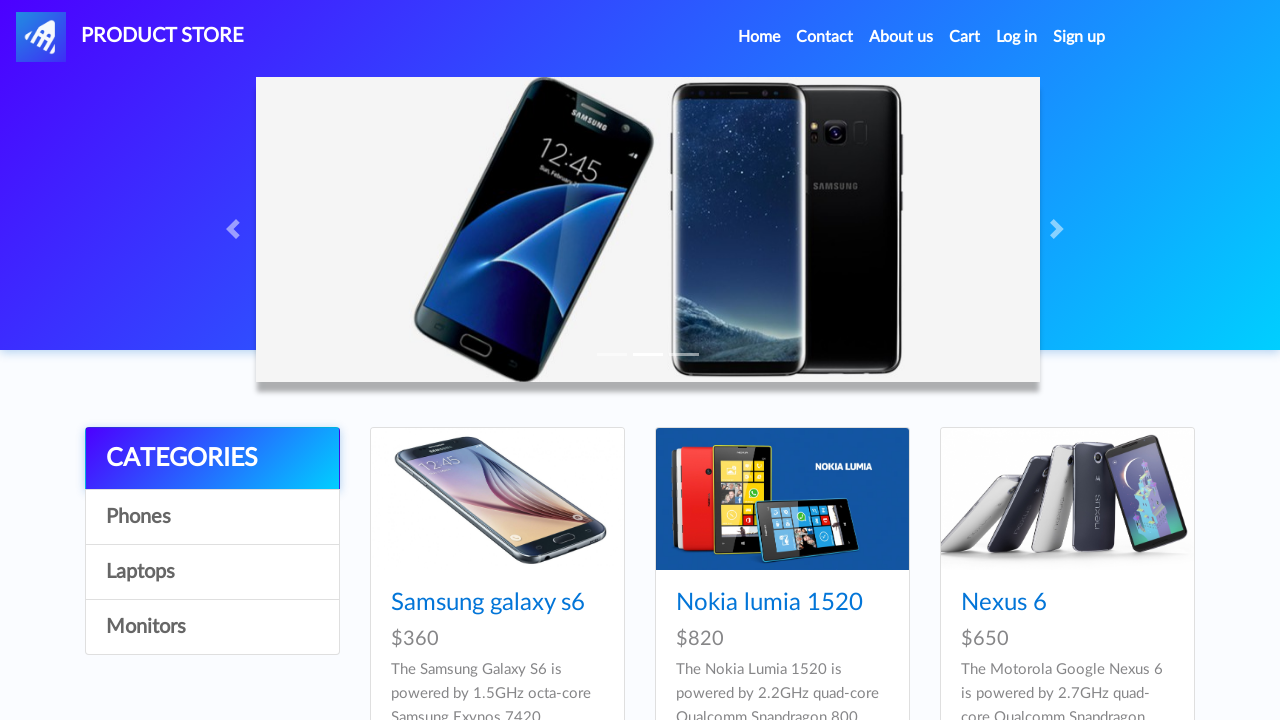